Tests checkbox functionality by clicking three checkboxes to select them, then clicking them again to deselect them

Starting URL: https://formy-project.herokuapp.com/checkbox

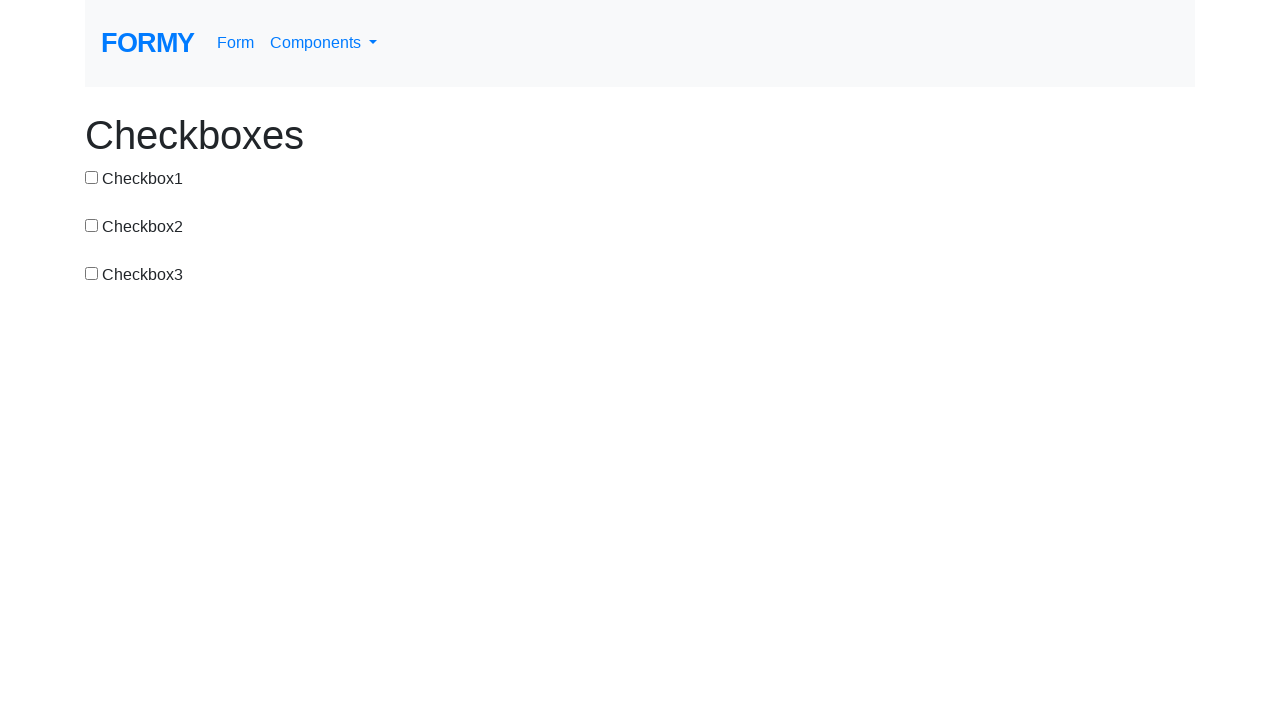

Clicked checkbox 1 to select it at (92, 177) on #checkbox-1
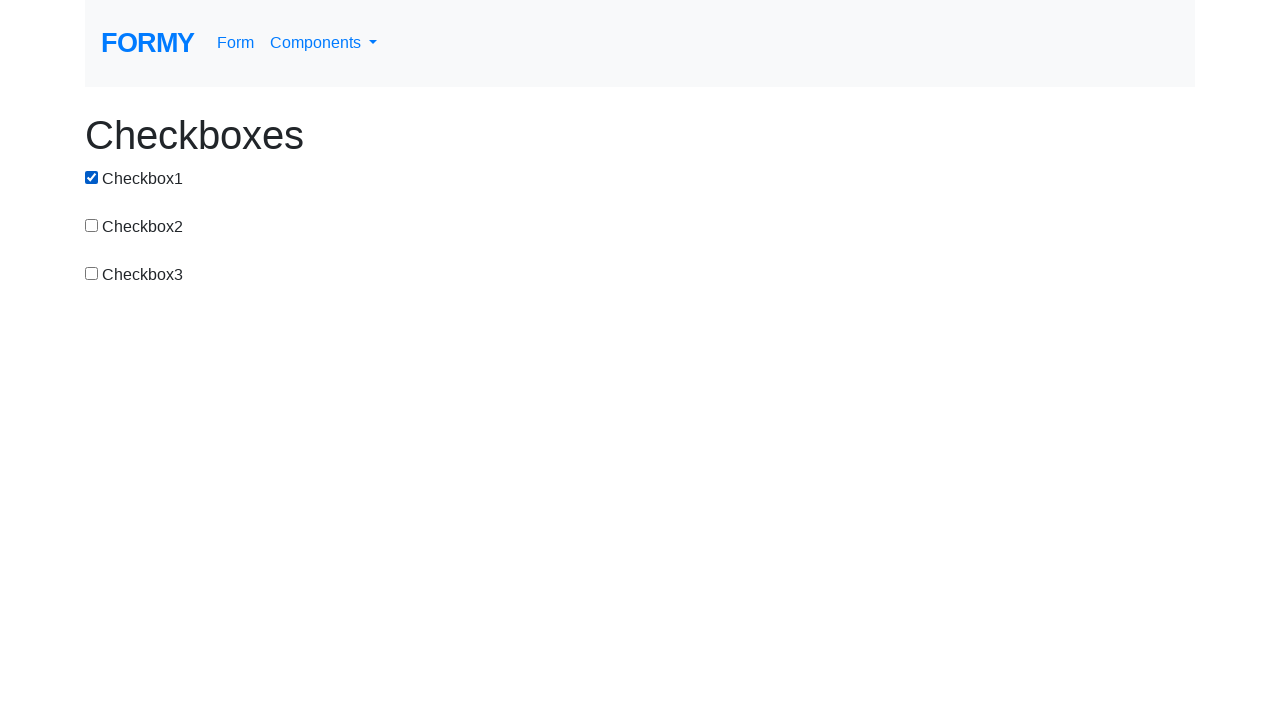

Clicked checkbox 2 to select it at (92, 225) on #checkbox-2
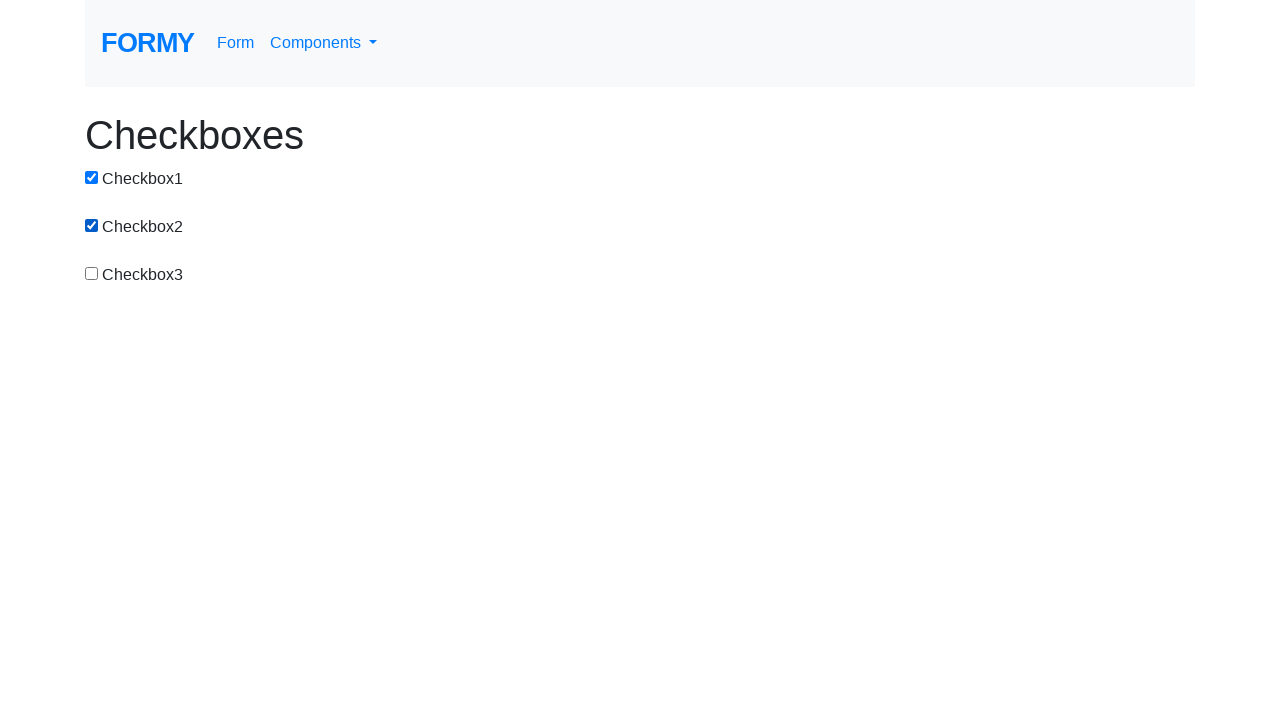

Clicked checkbox 3 to select it at (92, 273) on #checkbox-3
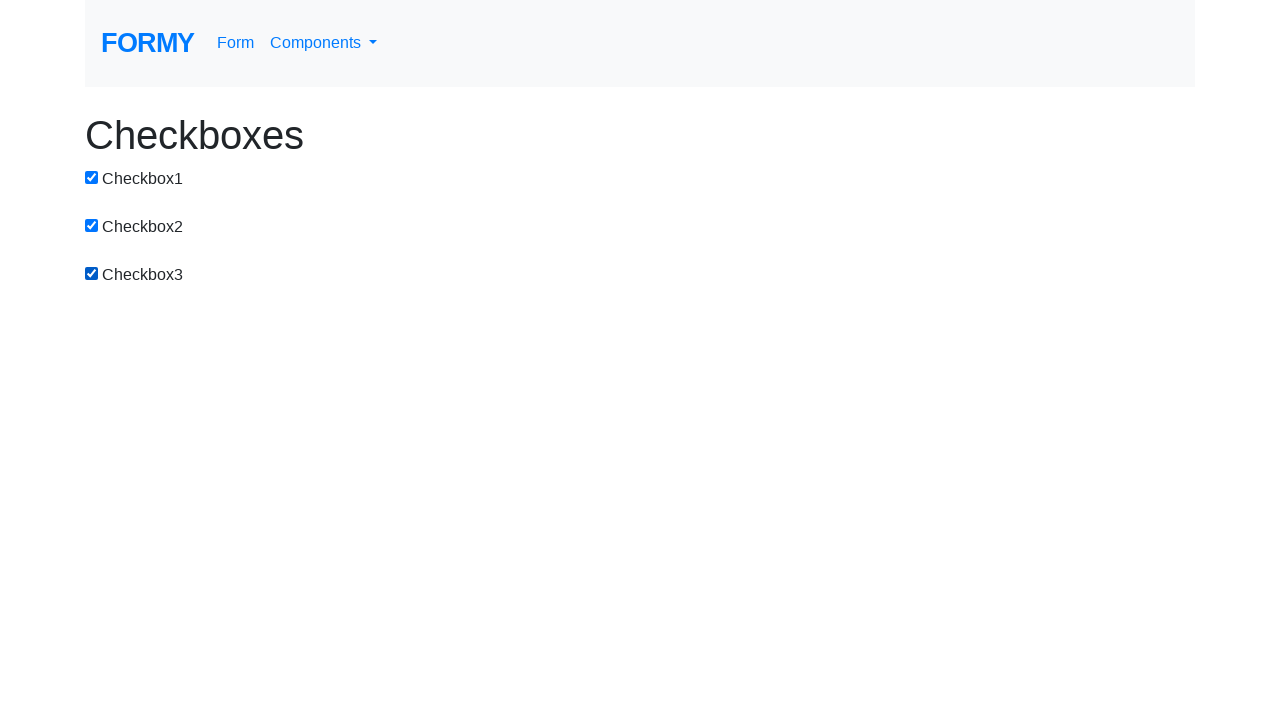

Clicked checkbox 3 to deselect it at (92, 273) on #checkbox-3
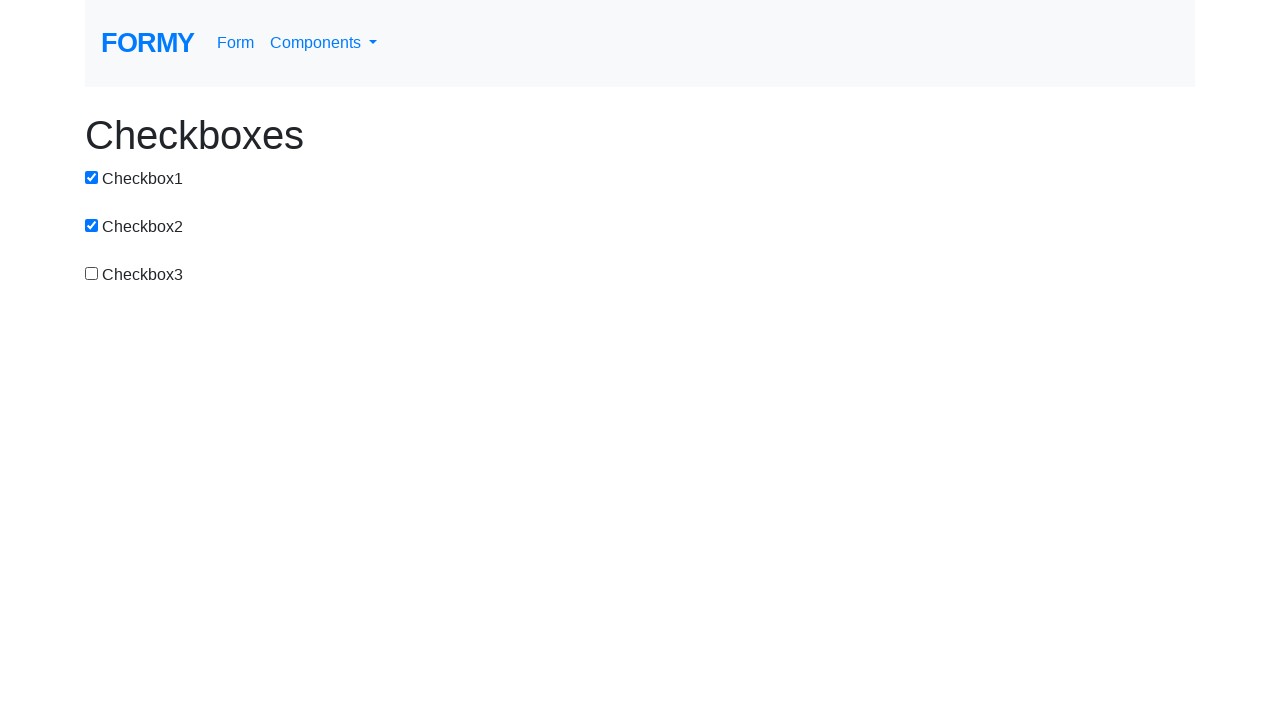

Clicked checkbox 2 to deselect it at (92, 225) on #checkbox-2
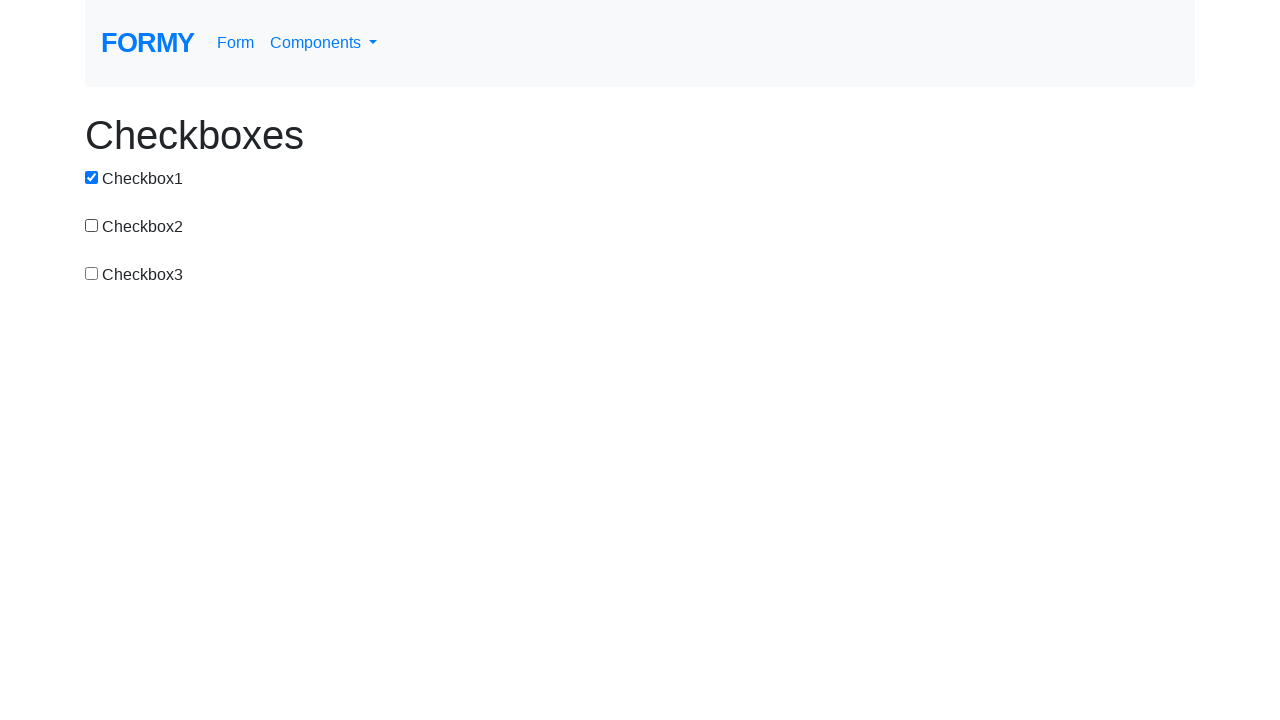

Clicked checkbox 1 to deselect it at (92, 177) on #checkbox-1
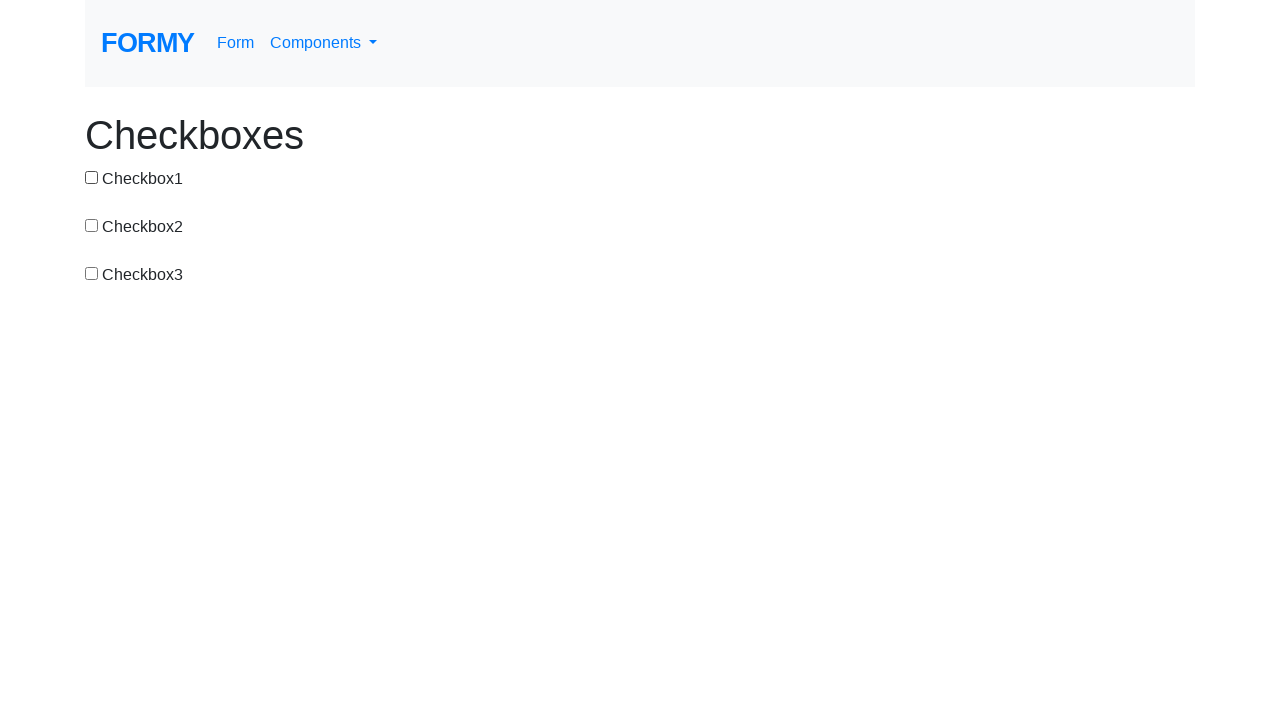

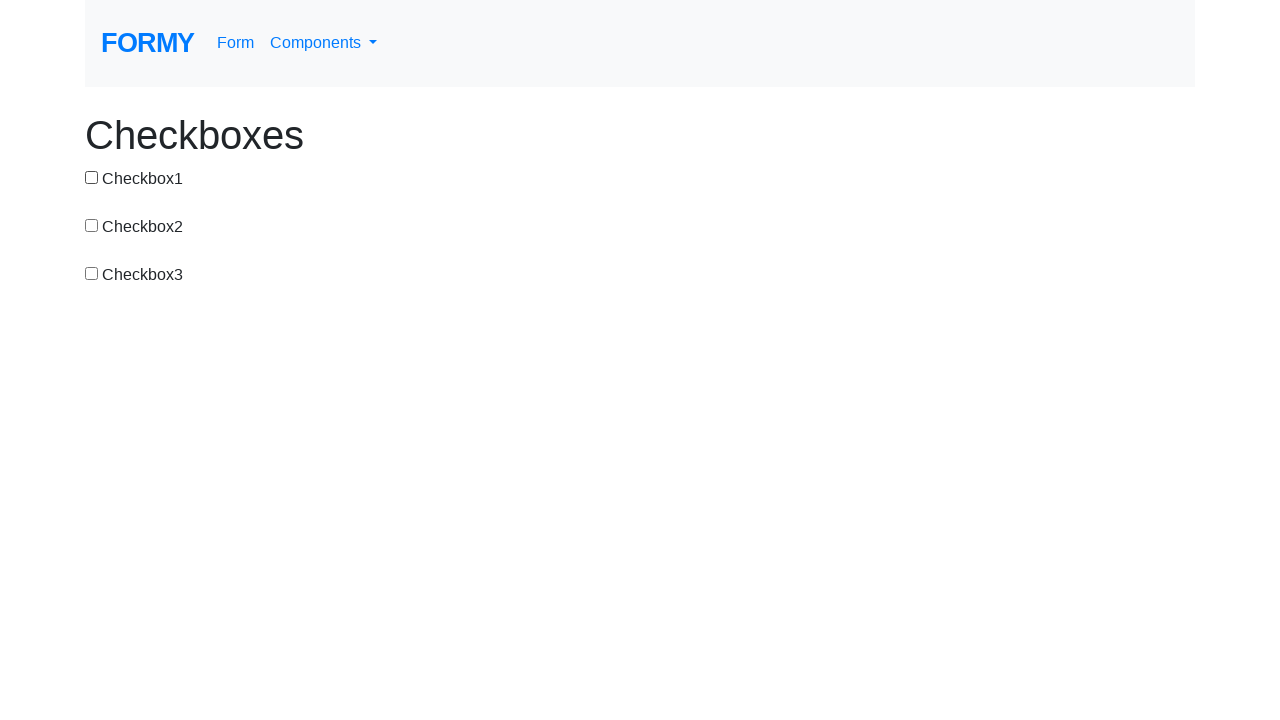